Tests that new todo items are appended to the bottom of the list

Starting URL: https://demo.playwright.dev/todomvc

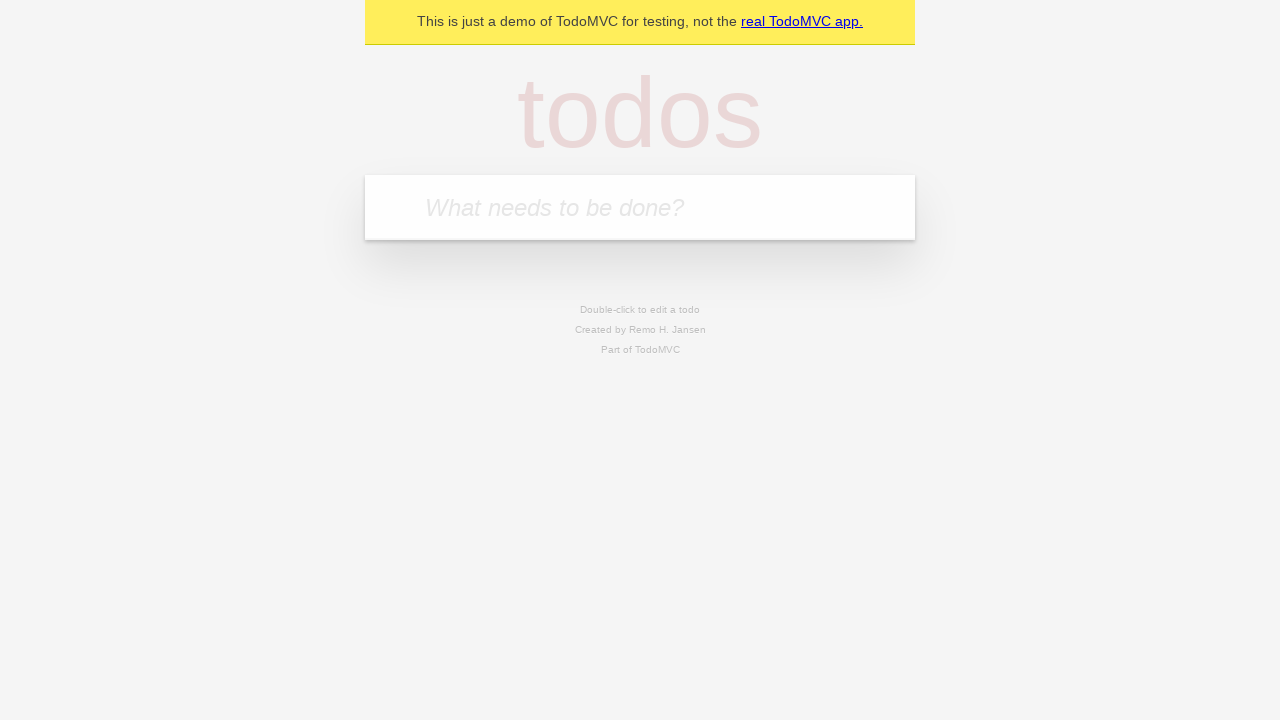

Filled todo input with 'buy some cheese' on internal:attr=[placeholder="What needs to be done?"i]
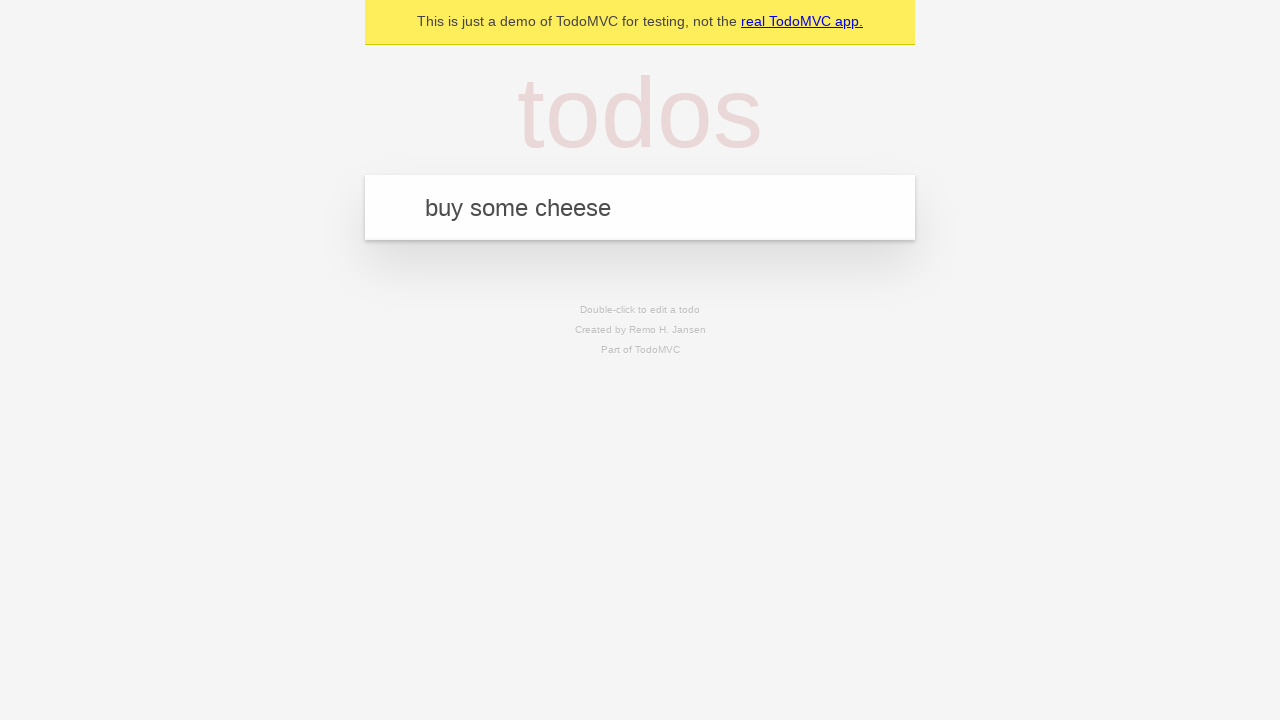

Pressed Enter to add first todo item on internal:attr=[placeholder="What needs to be done?"i]
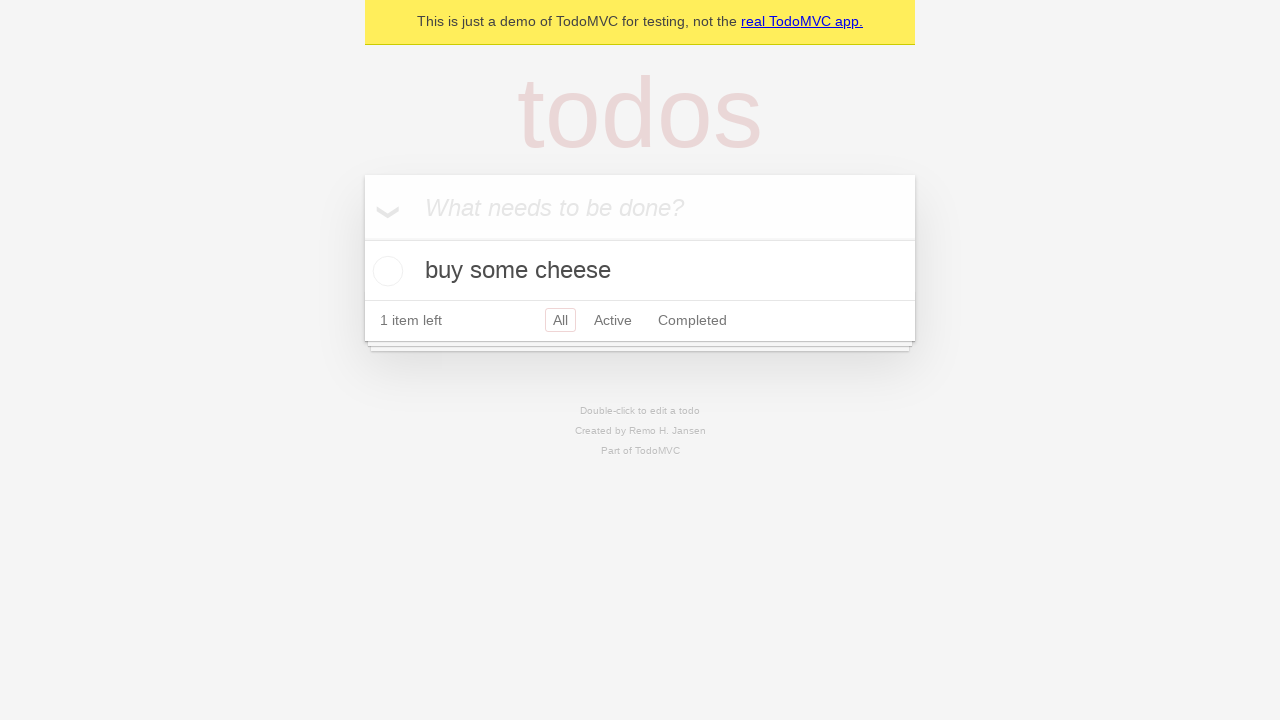

Filled todo input with 'feed the cat' on internal:attr=[placeholder="What needs to be done?"i]
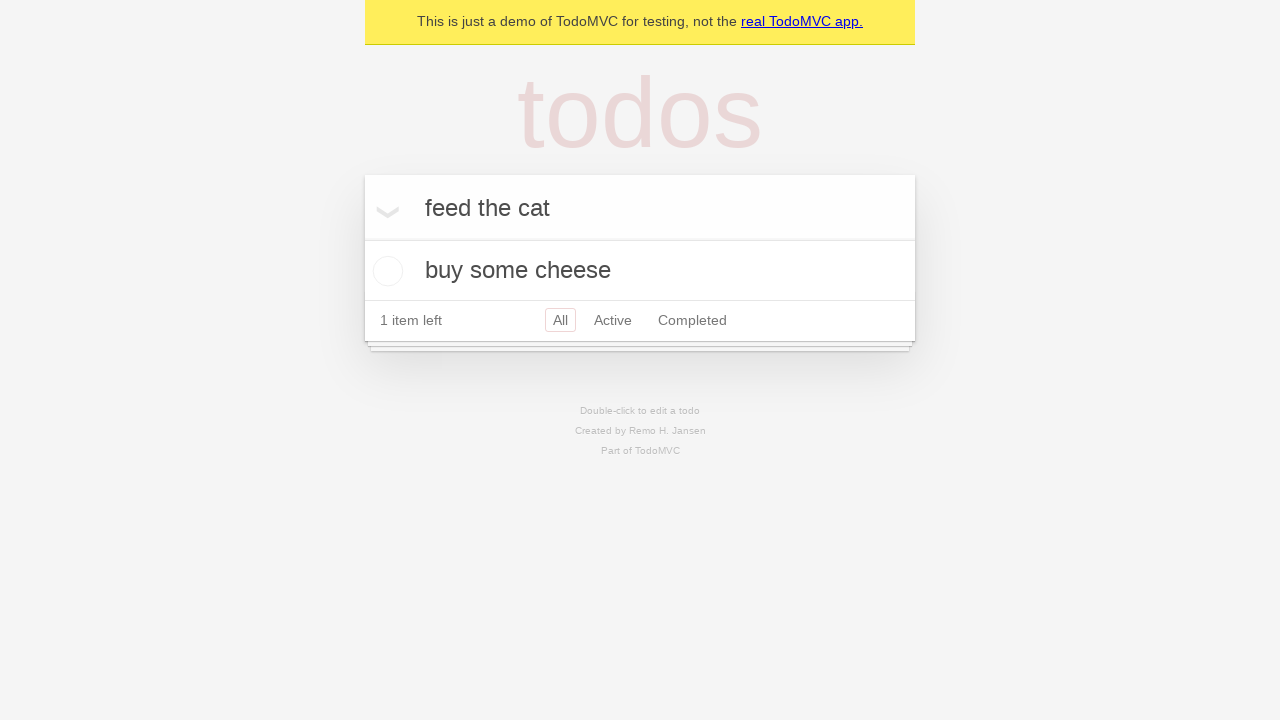

Pressed Enter to add second todo item on internal:attr=[placeholder="What needs to be done?"i]
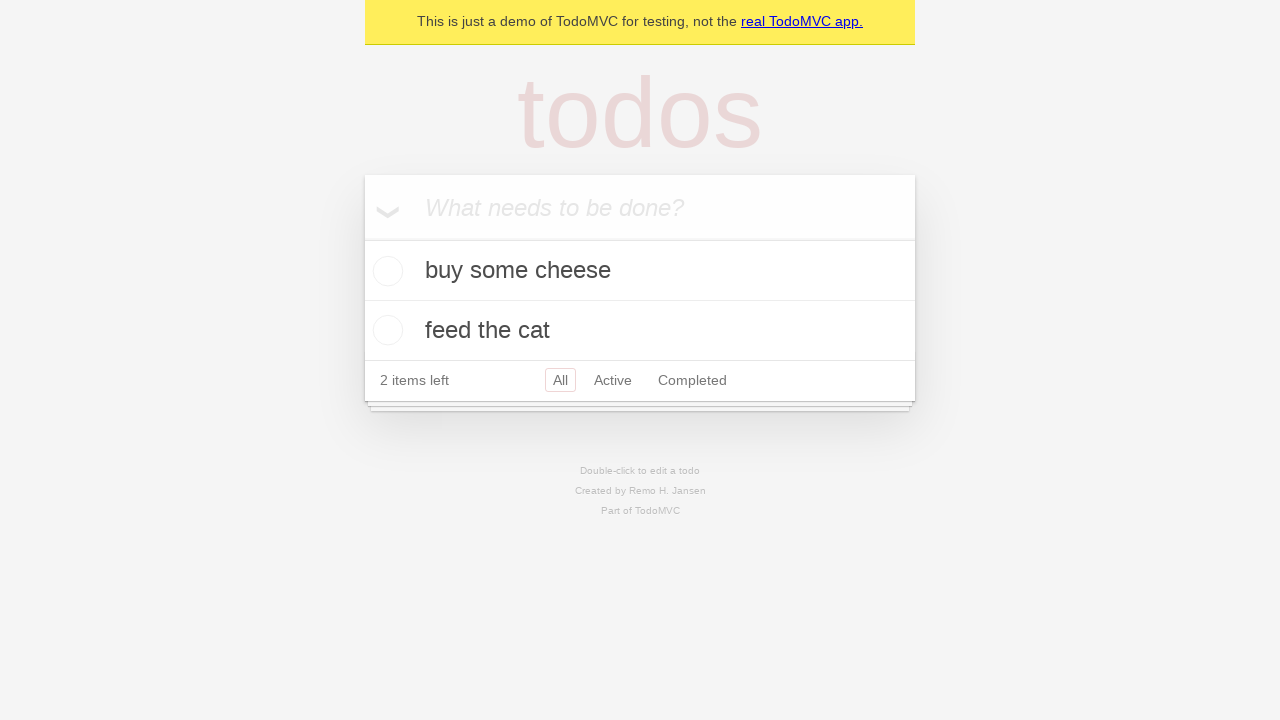

Filled todo input with 'book a doctors appointment' on internal:attr=[placeholder="What needs to be done?"i]
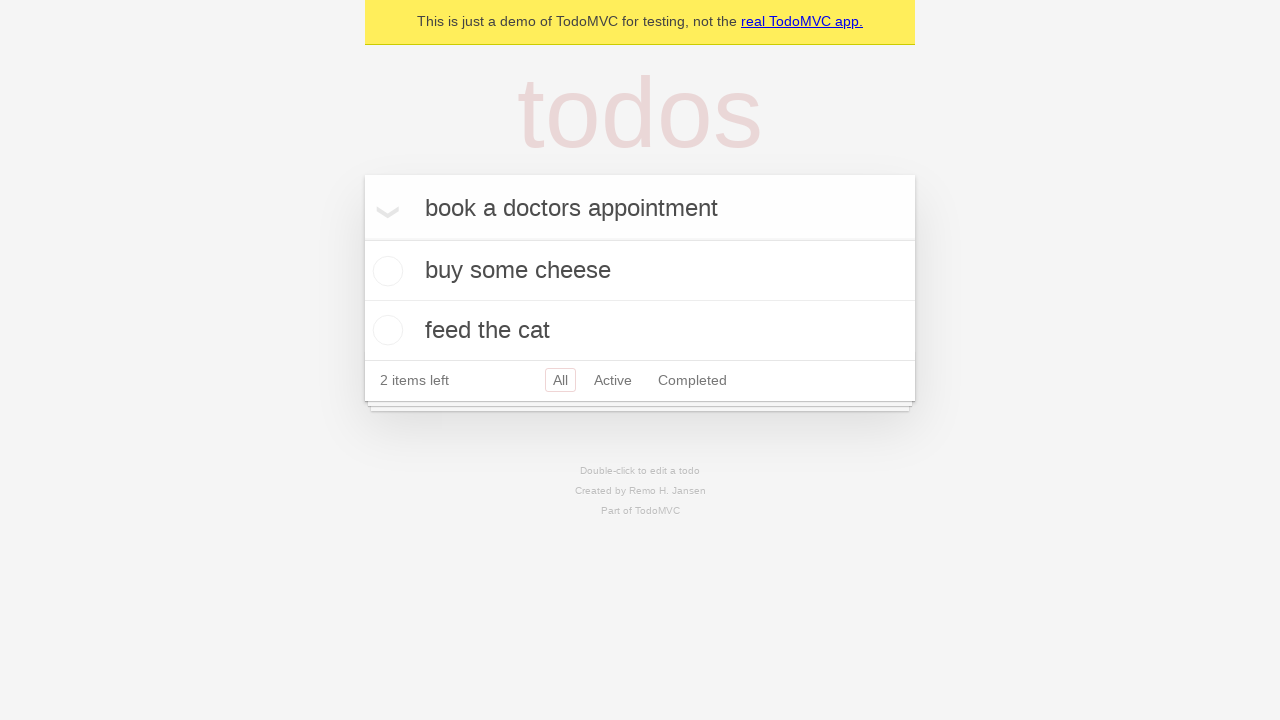

Pressed Enter to add third todo item on internal:attr=[placeholder="What needs to be done?"i]
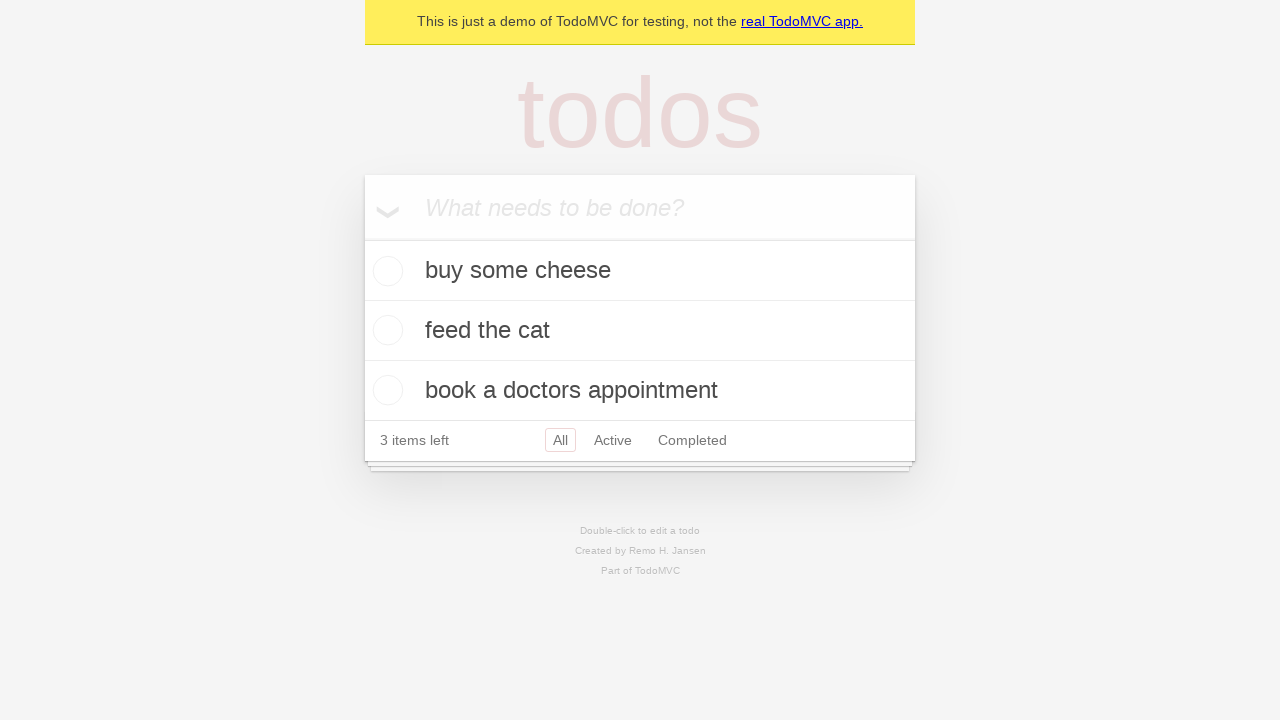

Waited for todo counter to appear, confirming all items loaded
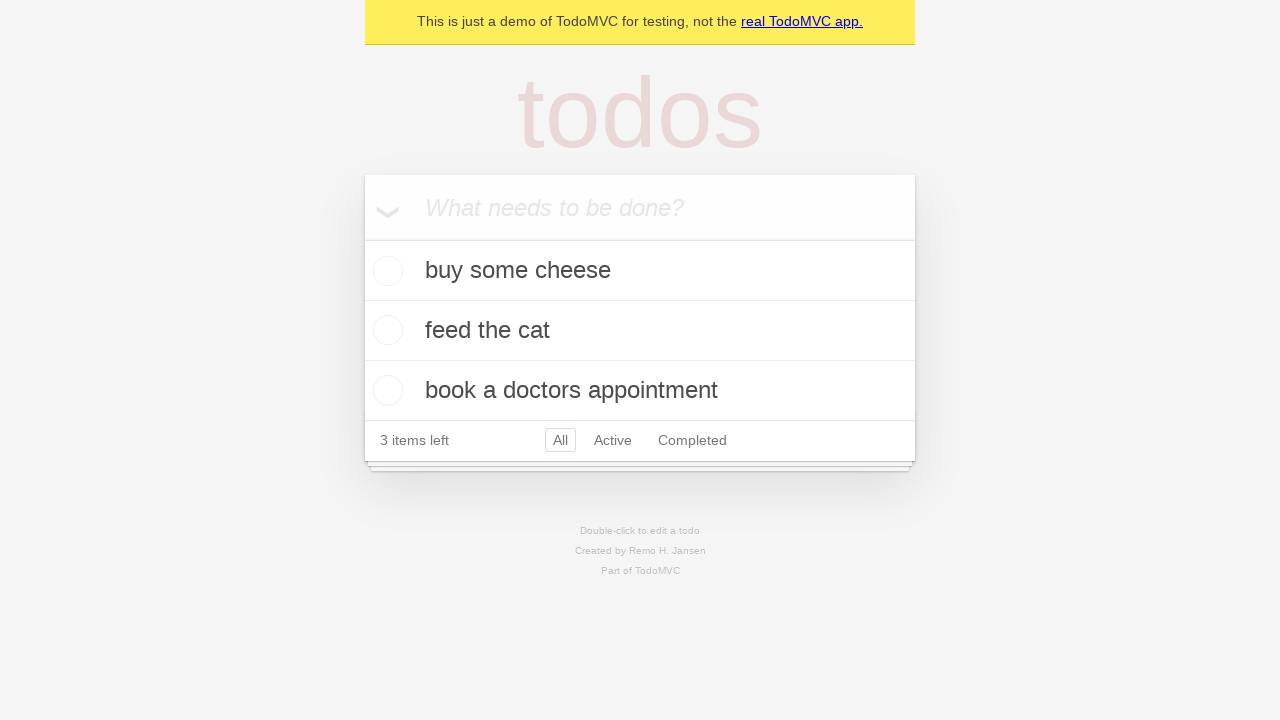

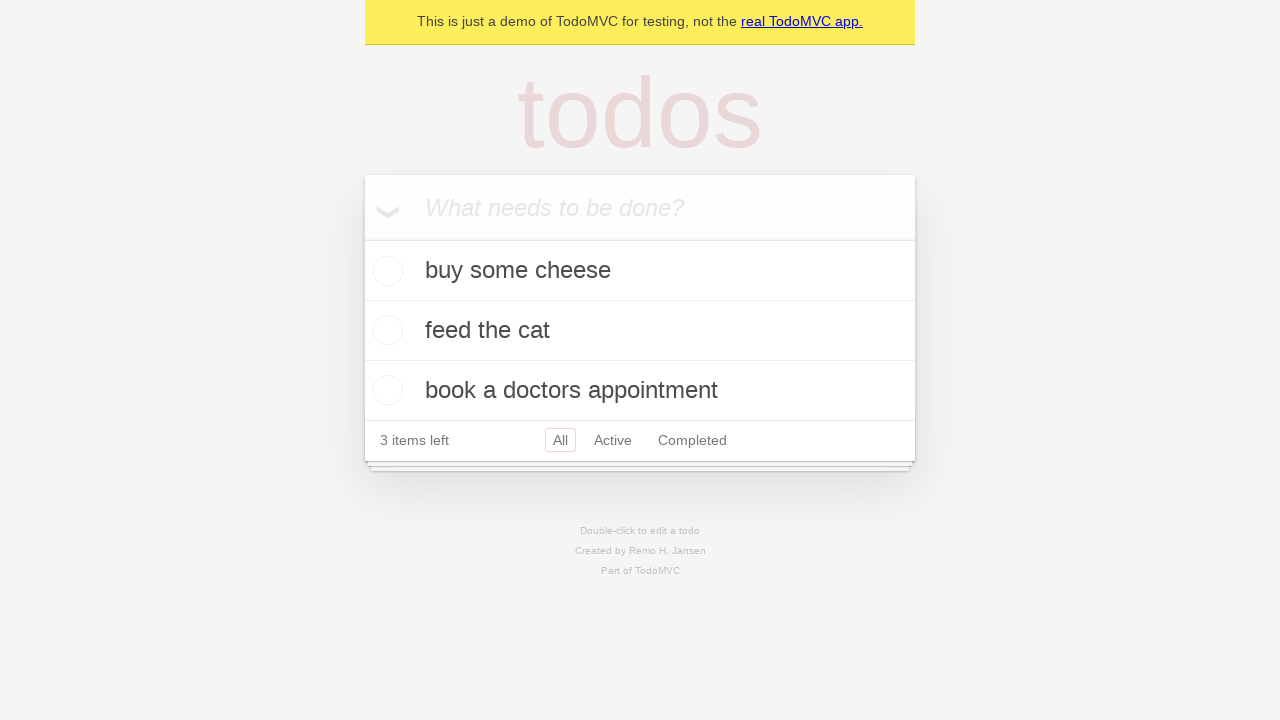